Simple navigation test that visits two Frisco ISD school websites - first an elementary school page, then a middle school page.

Starting URL: http://schools.friscoisd.org/campus/elementary/norris/home

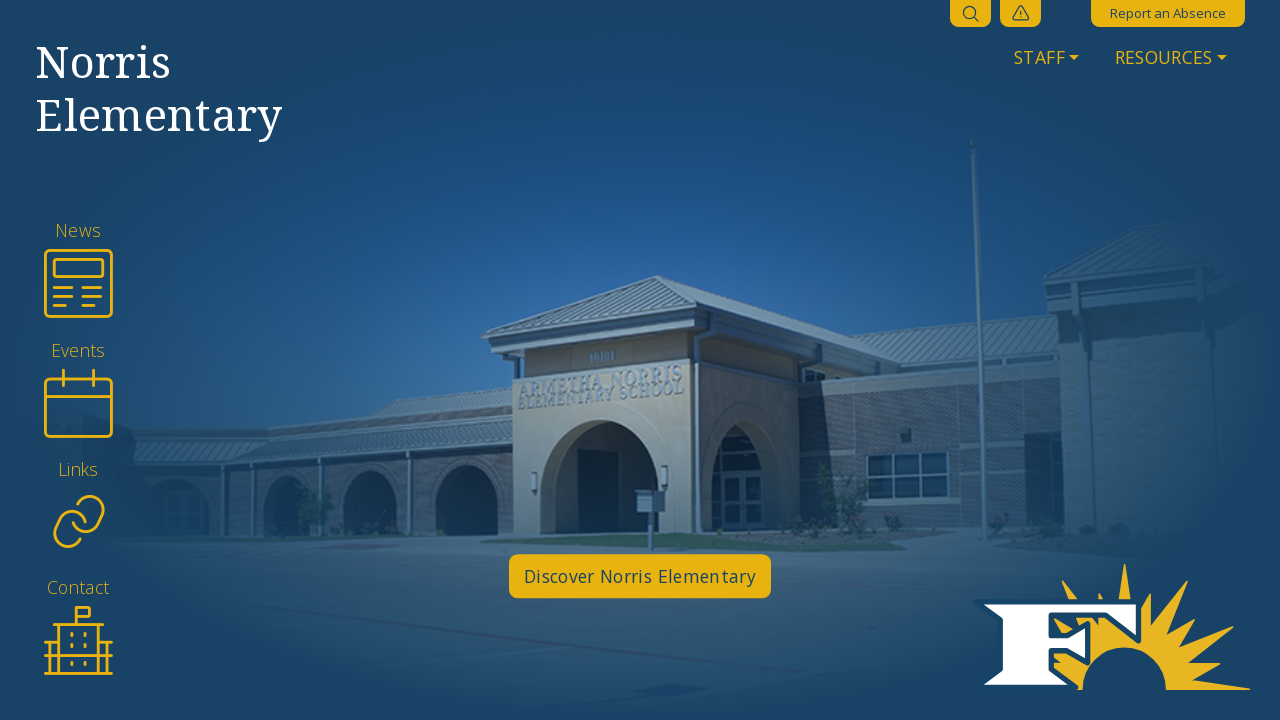

Navigated to Nelson Middle School page
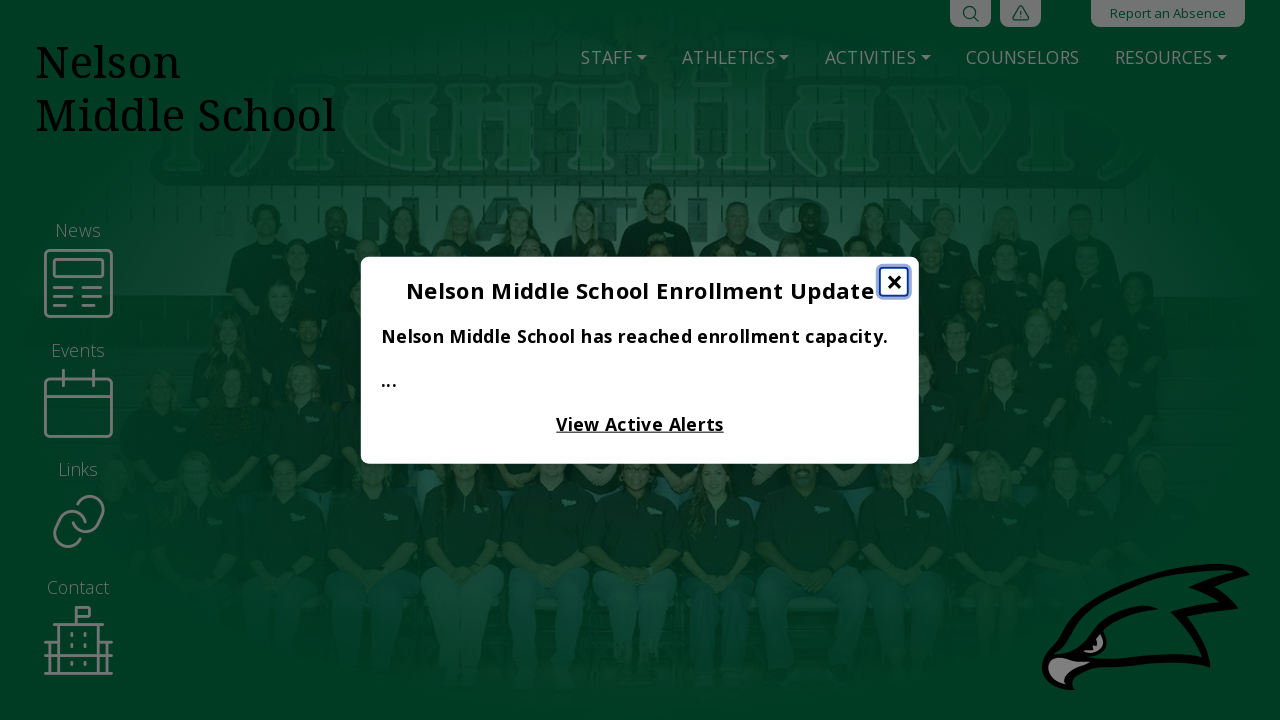

Nelson Middle School page loaded (domcontentloaded)
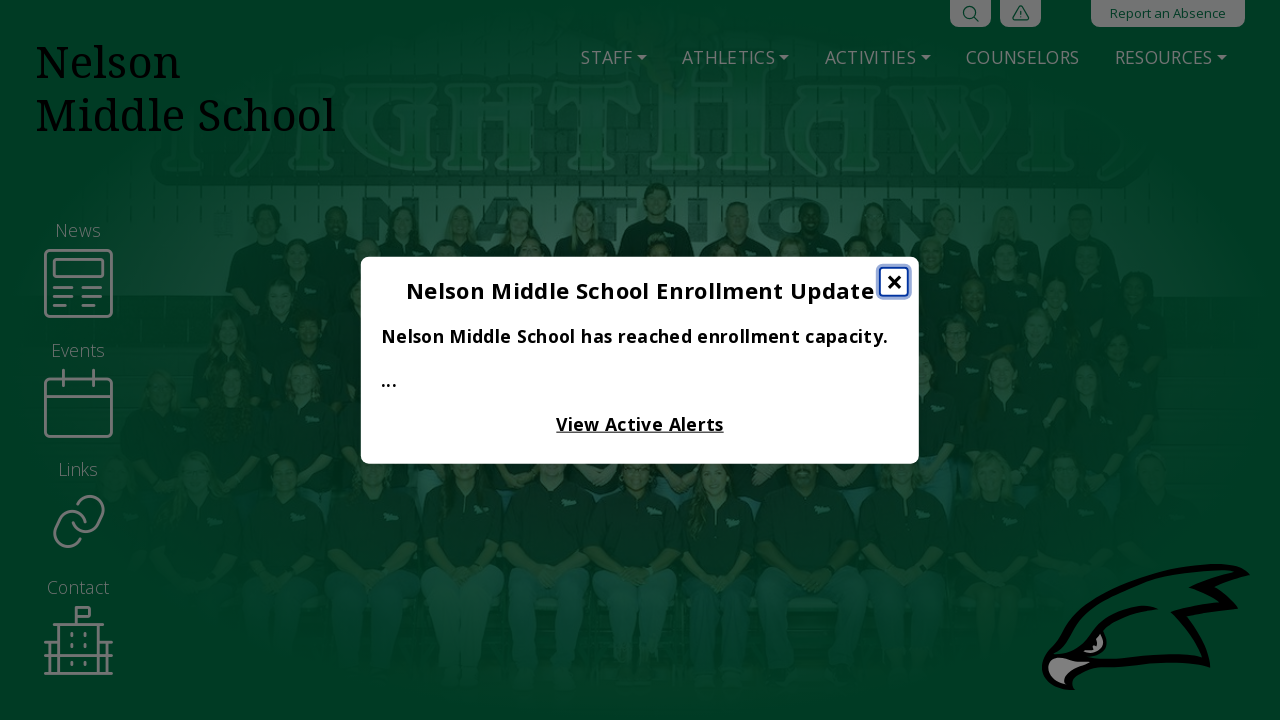

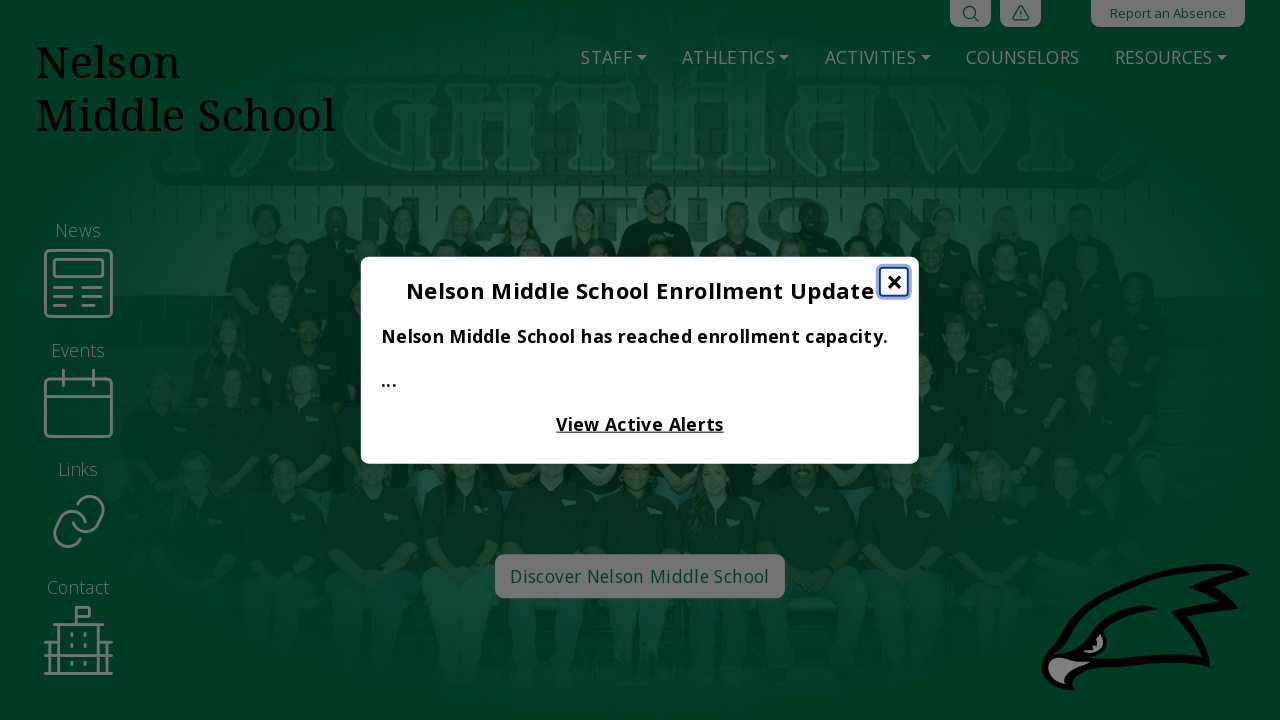